Tests the add/remove elements functionality by clicking Add Element button, verifying the Delete button appears, then clicking Delete to remove it

Starting URL: https://the-internet.herokuapp.com/add_remove_elements/

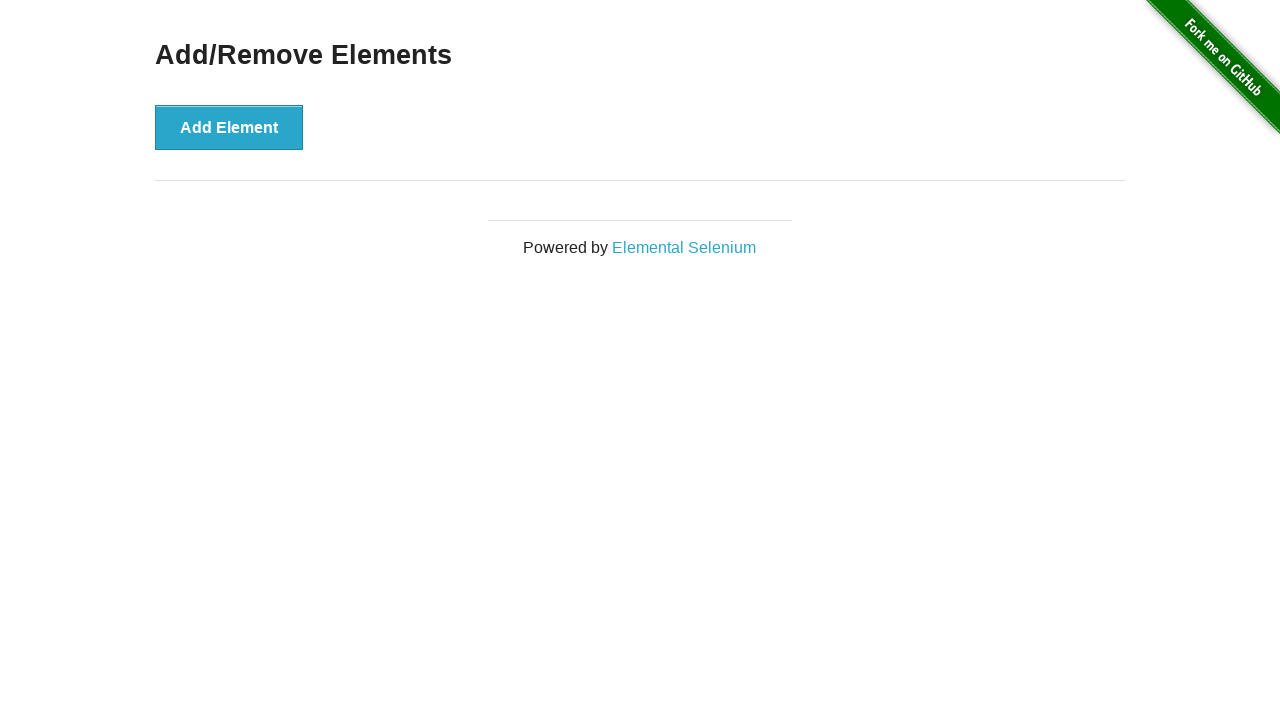

Clicked Add Element button at (229, 127) on text='Add Element'
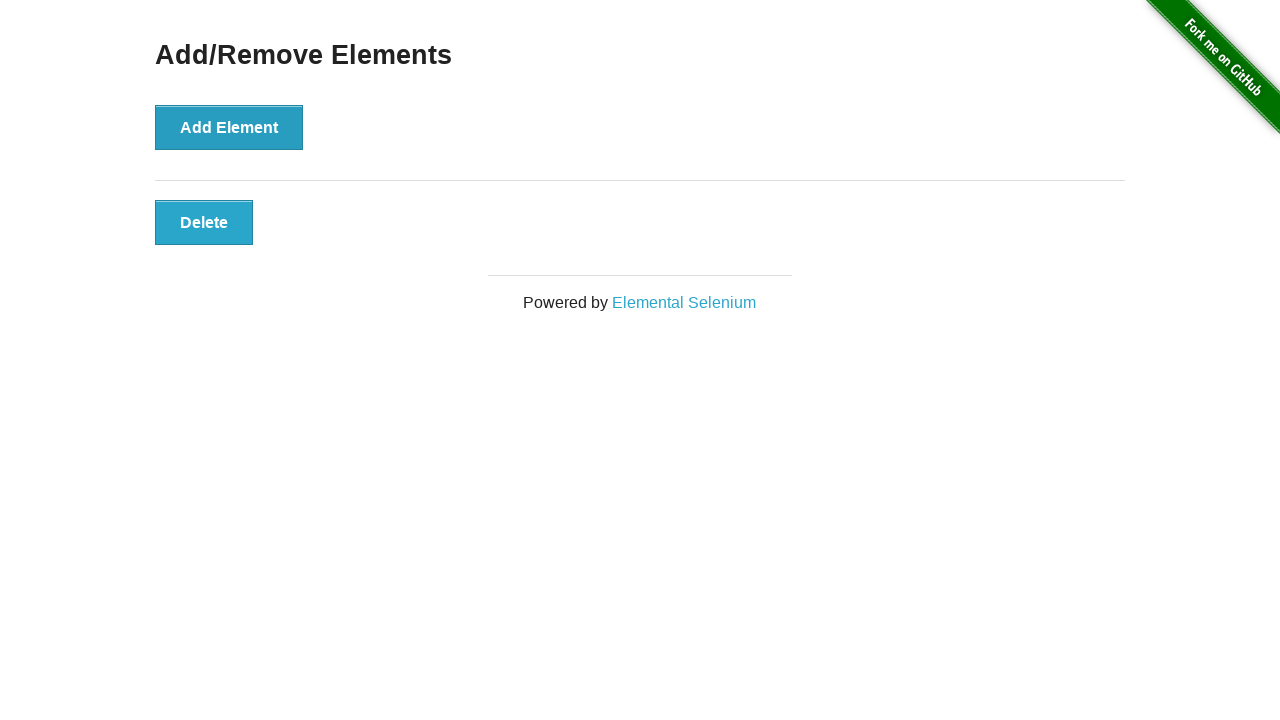

Delete button appeared after adding element
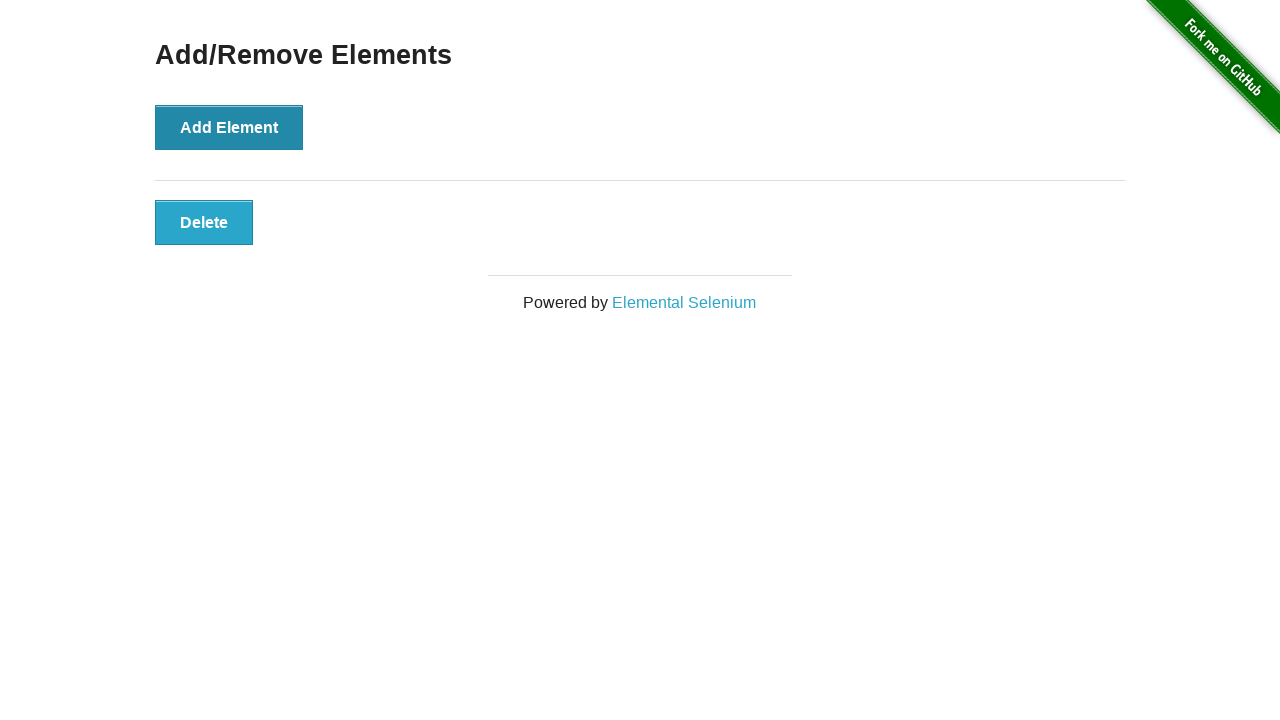

Clicked Delete button to remove the element at (204, 222) on button:has-text('Delete')
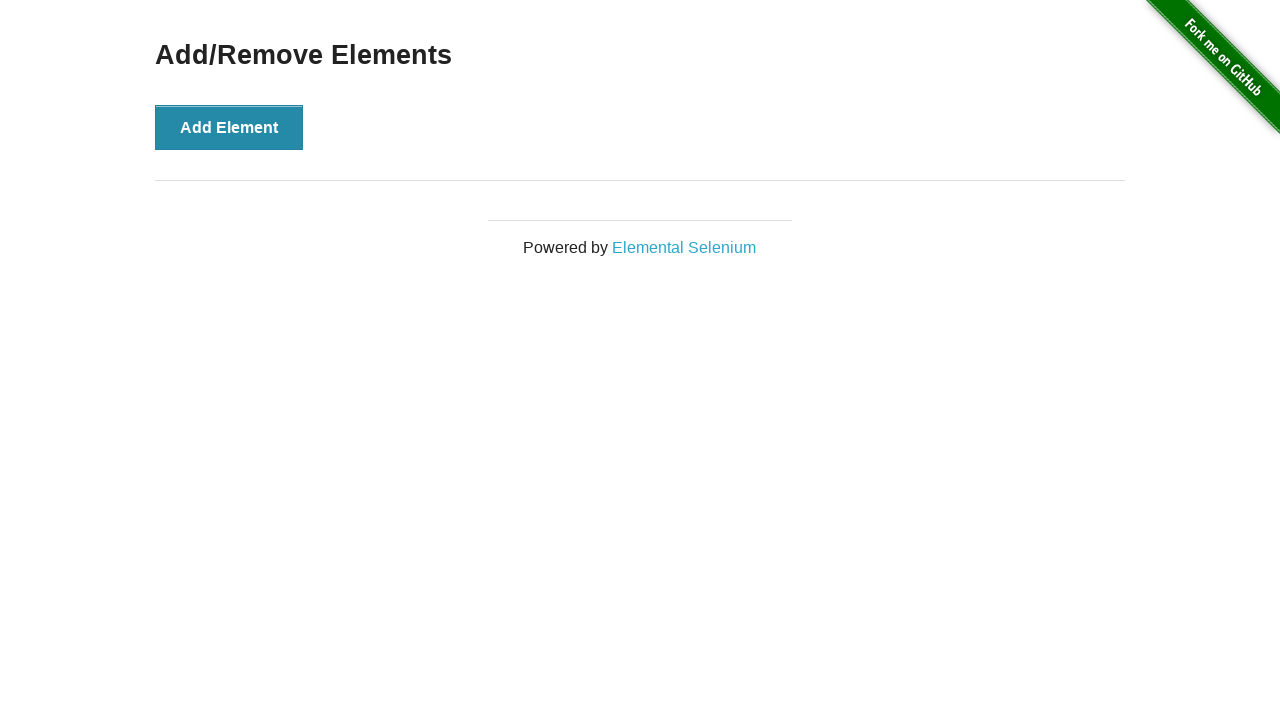

Verified page heading is still visible after element deletion
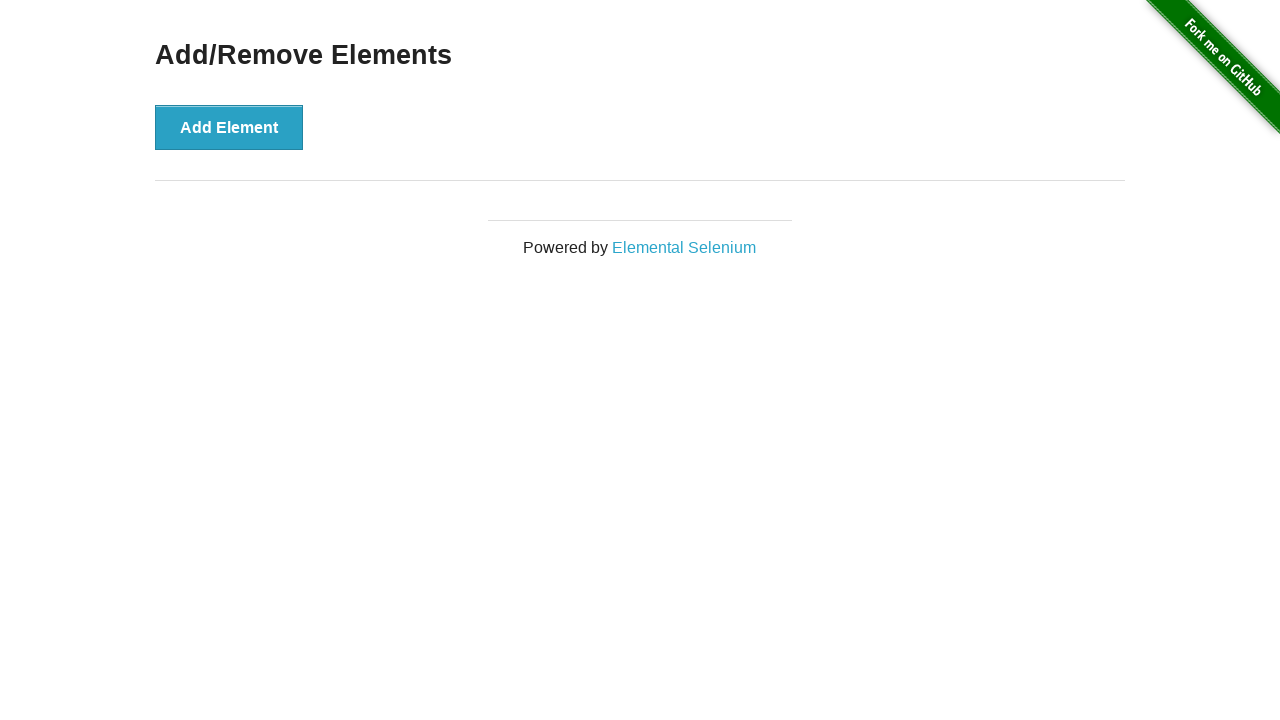

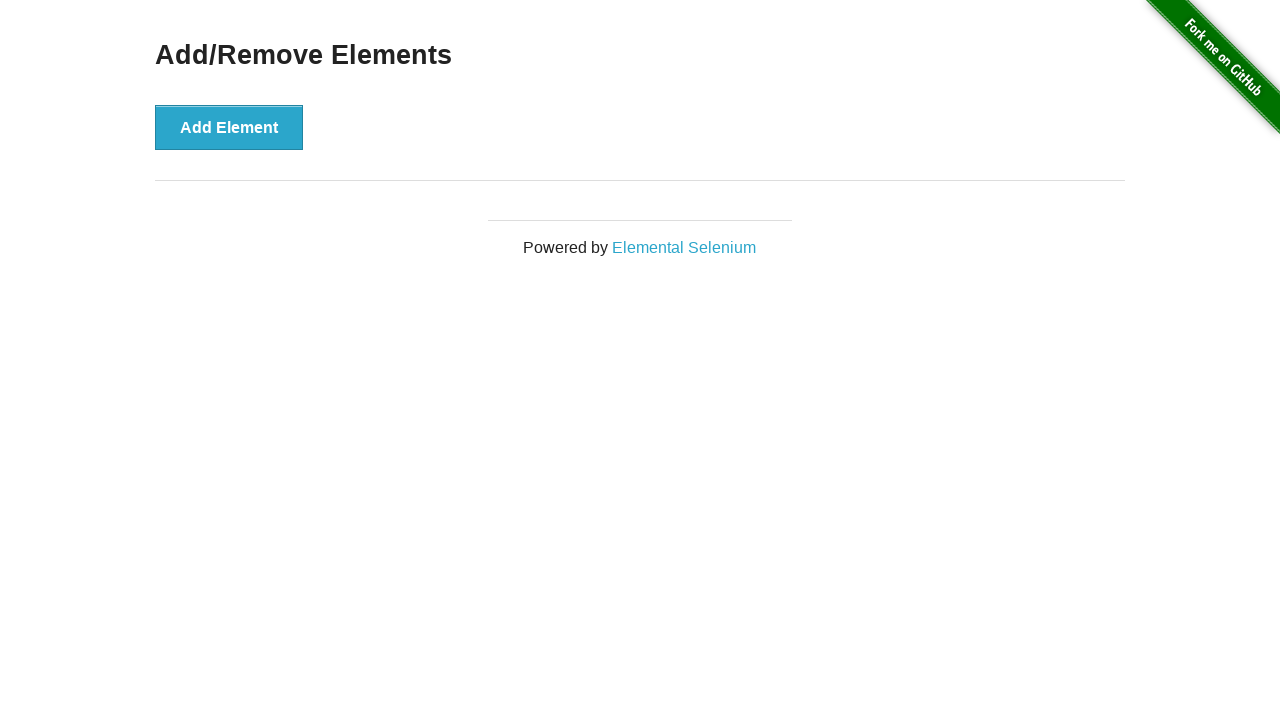